Tests that the "complete all" checkbox updates its state correctly when individual items are completed or cleared

Starting URL: https://demo.playwright.dev/todomvc

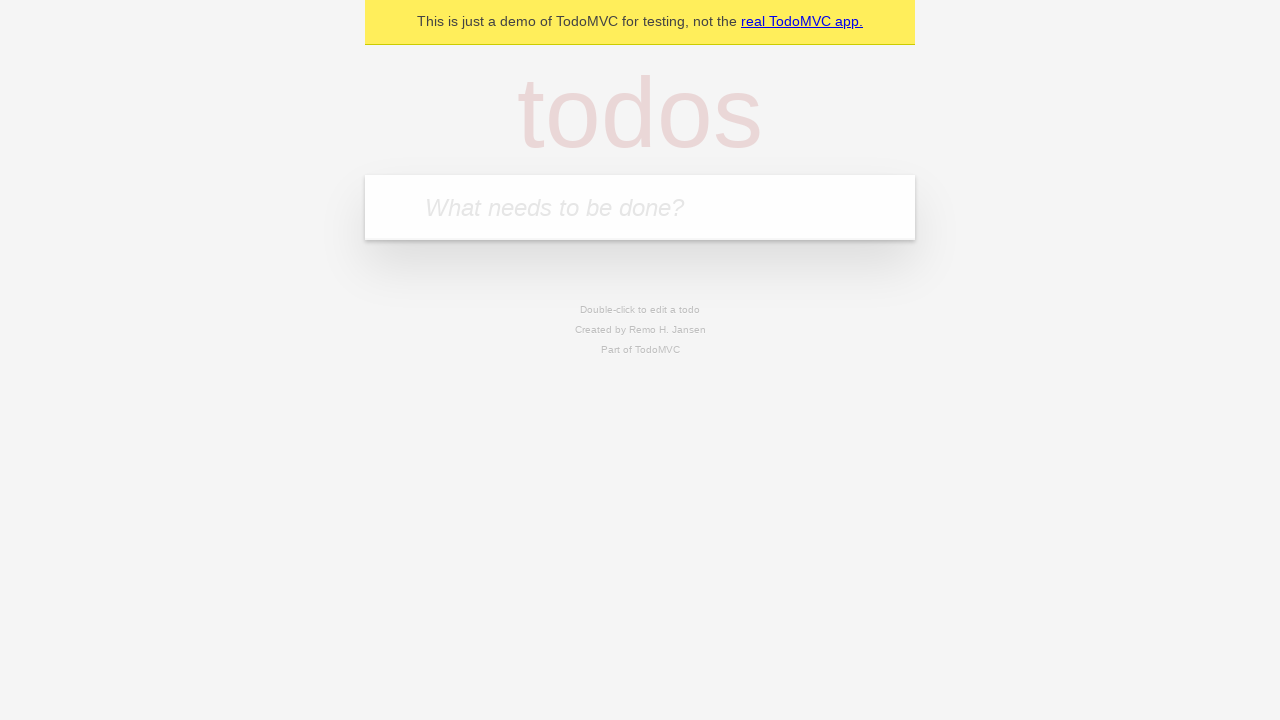

Filled new todo input with 'buy some cheese' on .new-todo
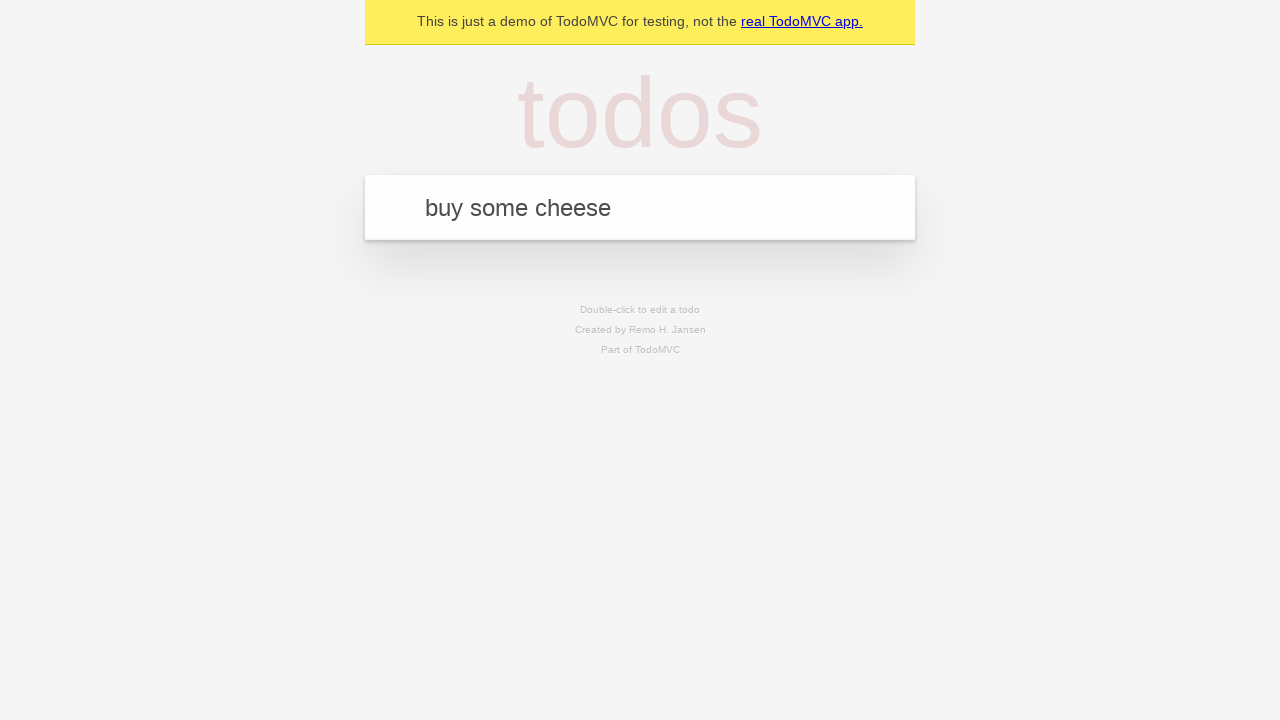

Pressed Enter to create first todo on .new-todo
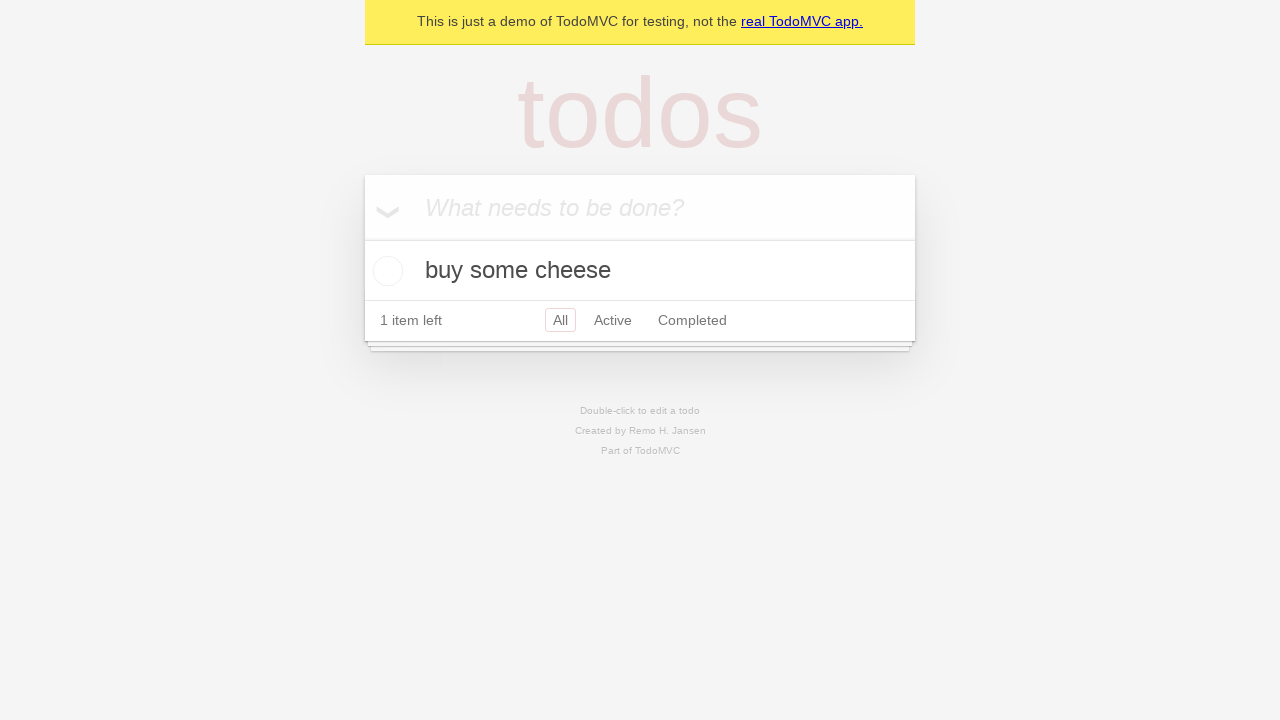

Filled new todo input with 'feed the cat' on .new-todo
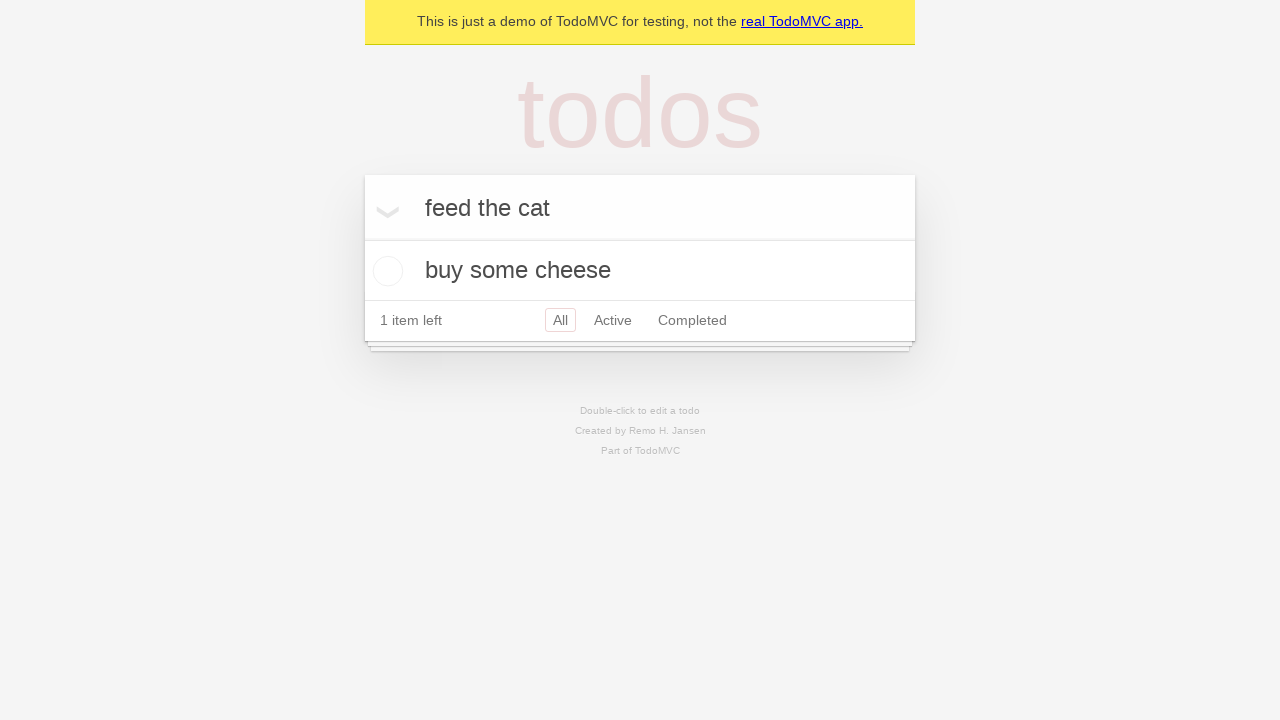

Pressed Enter to create second todo on .new-todo
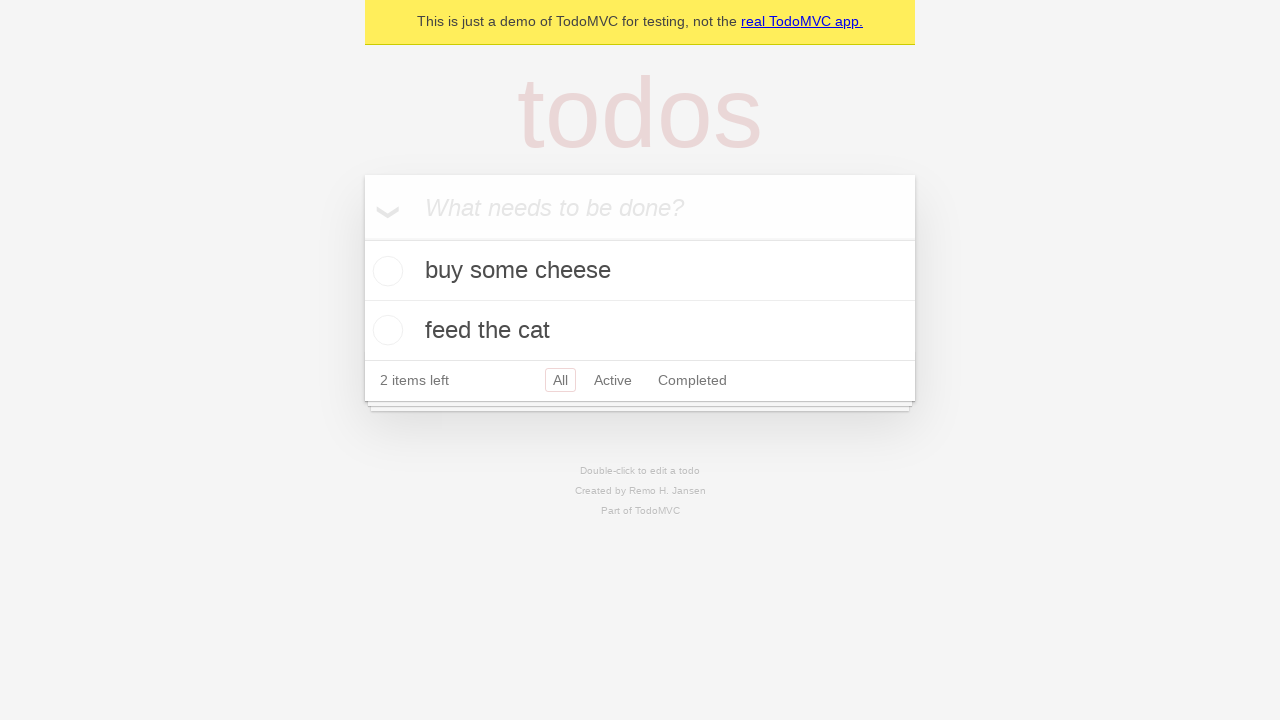

Filled new todo input with 'book a doctors appointment' on .new-todo
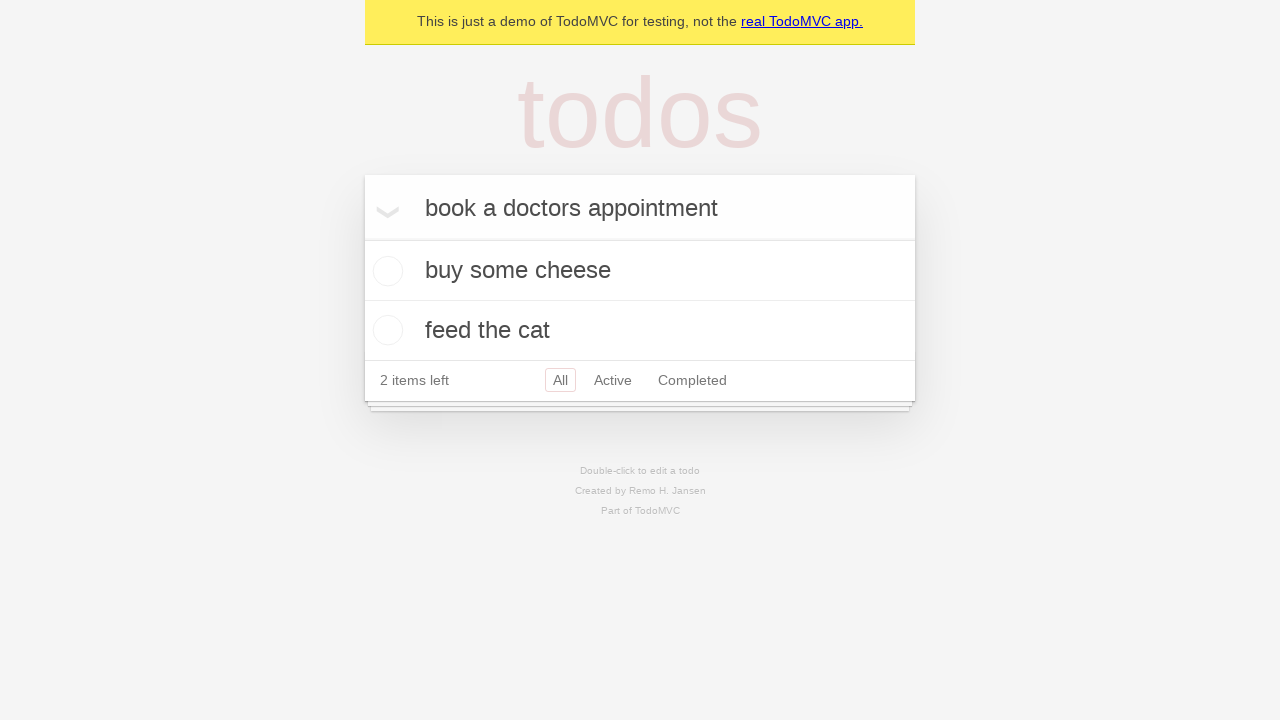

Pressed Enter to create third todo on .new-todo
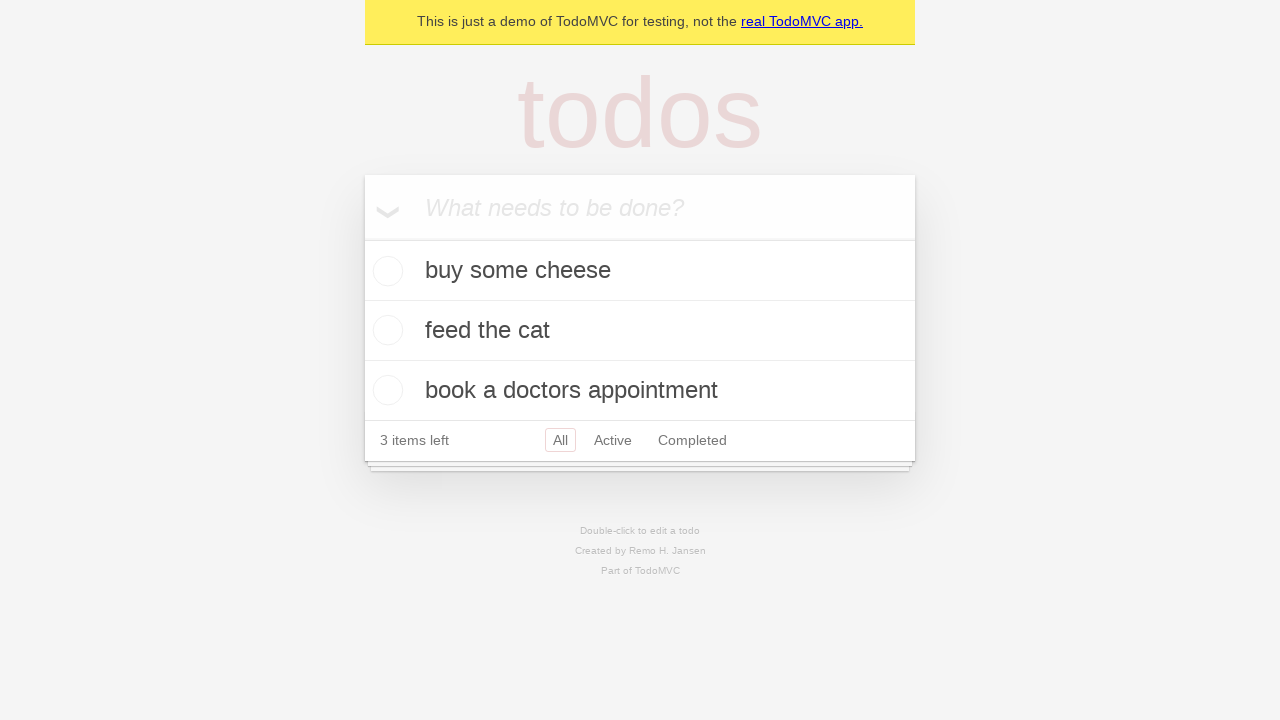

Waited for todo items to appear in DOM
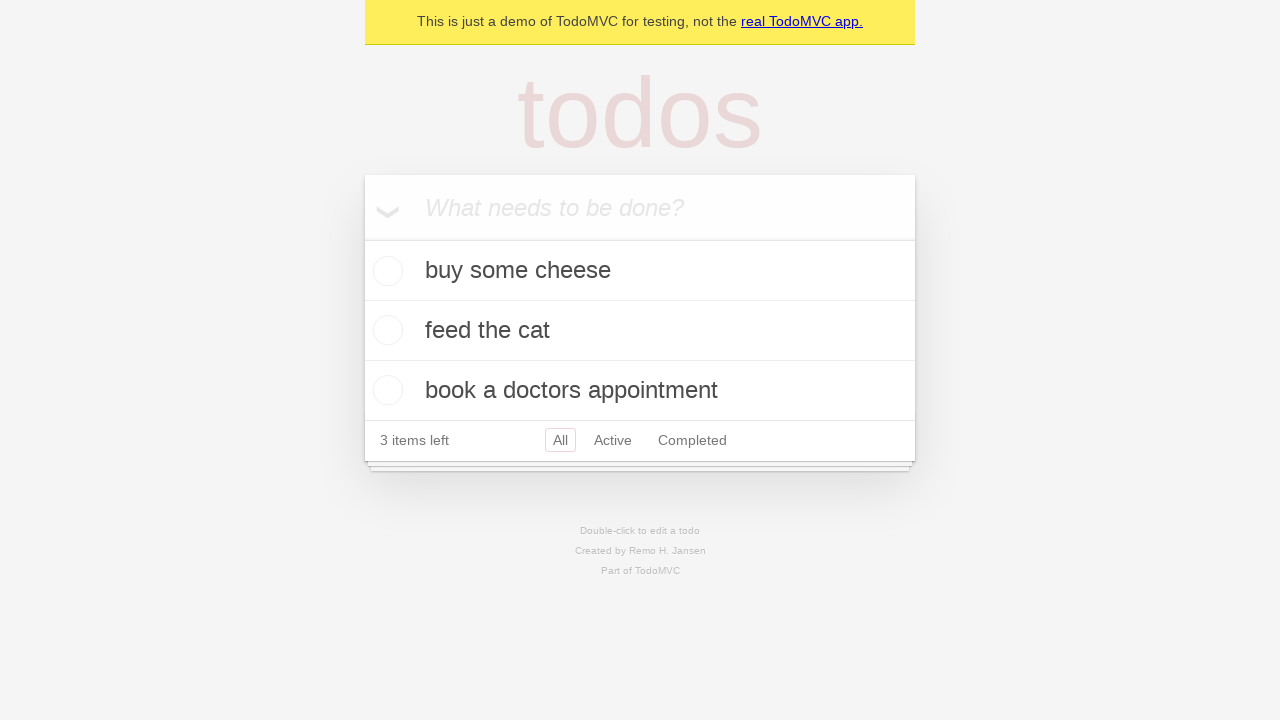

Located 'Mark all as complete' toggle checkbox
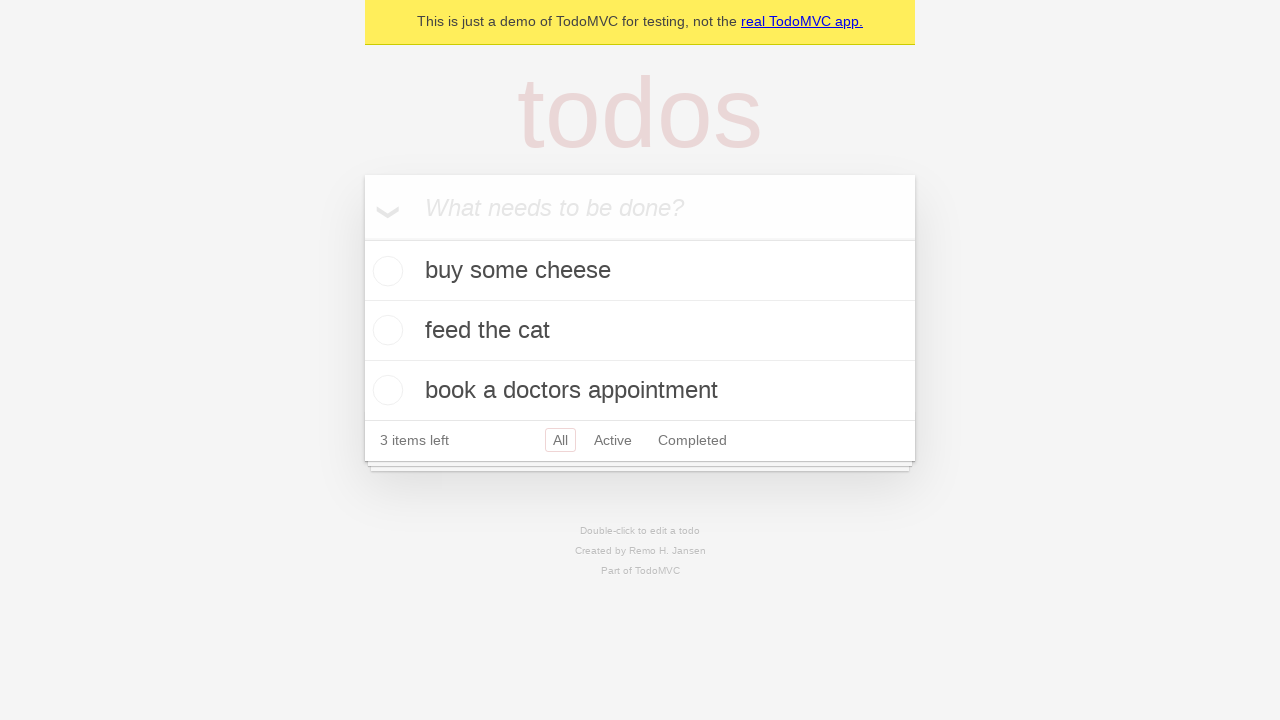

Checked the 'Mark all as complete' checkbox at (362, 238) on internal:label="Mark all as complete"i
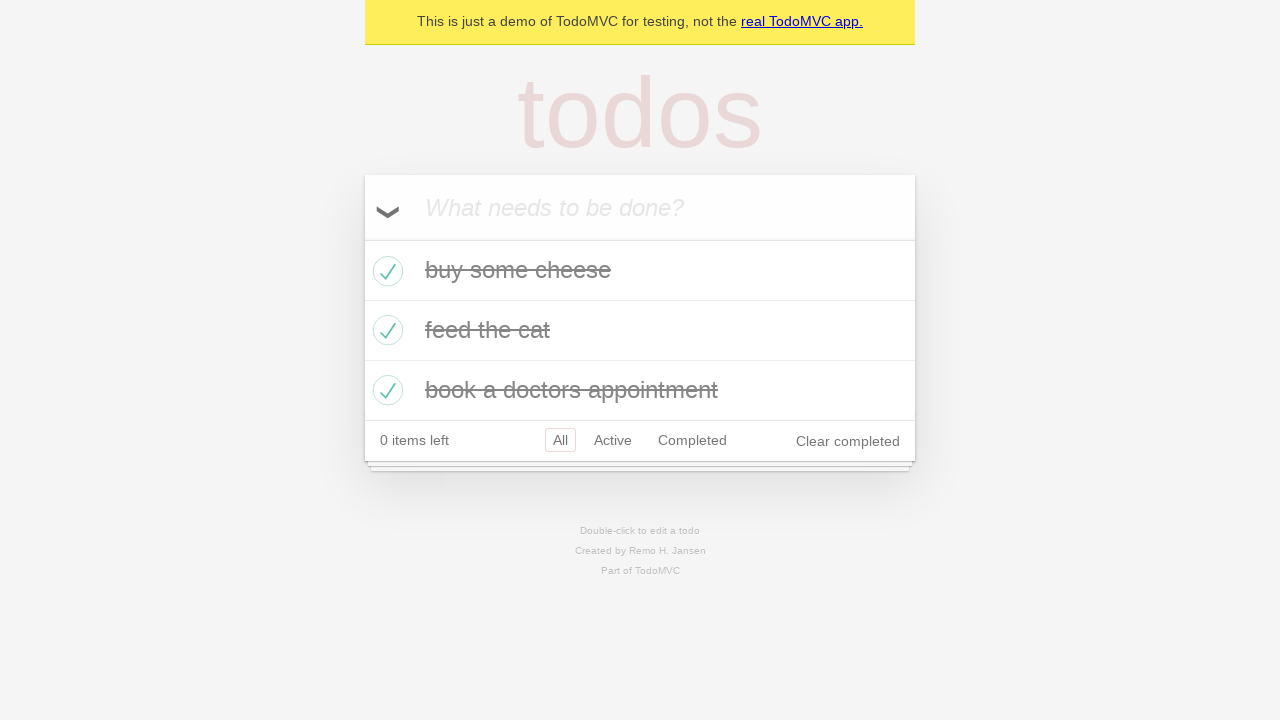

Verified 'Mark all as complete' checkbox is checked
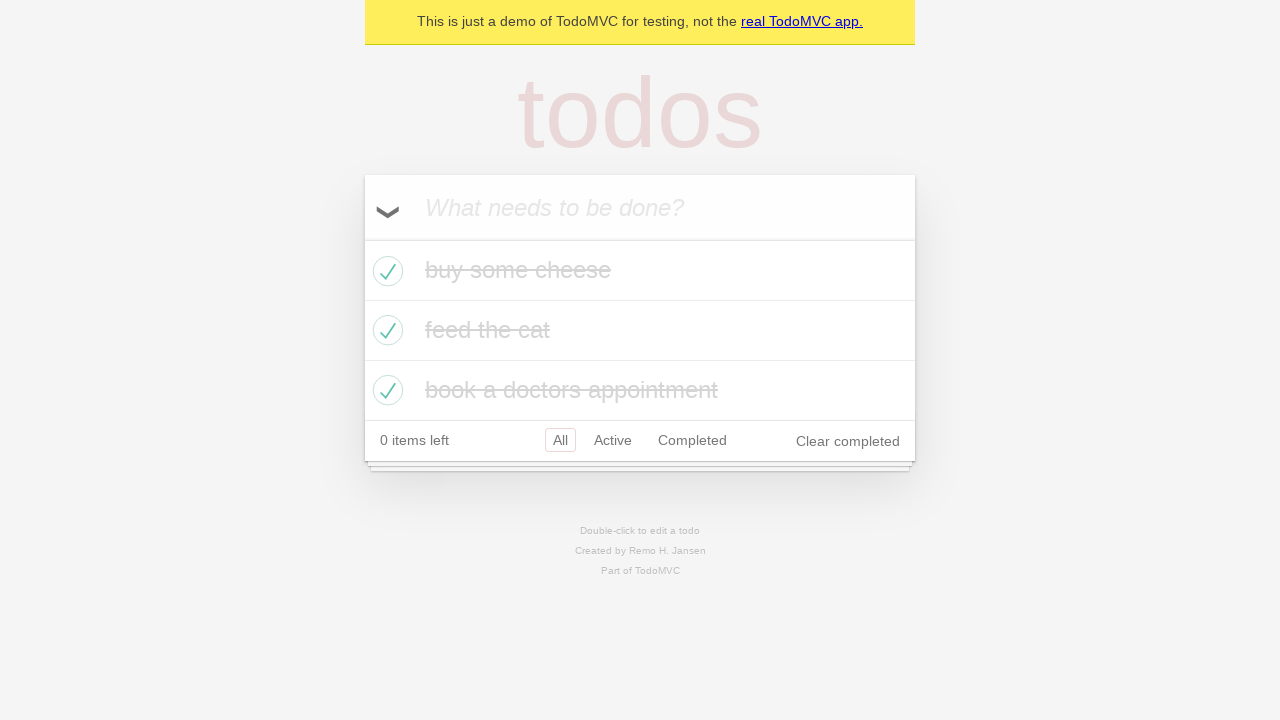

Located first todo item
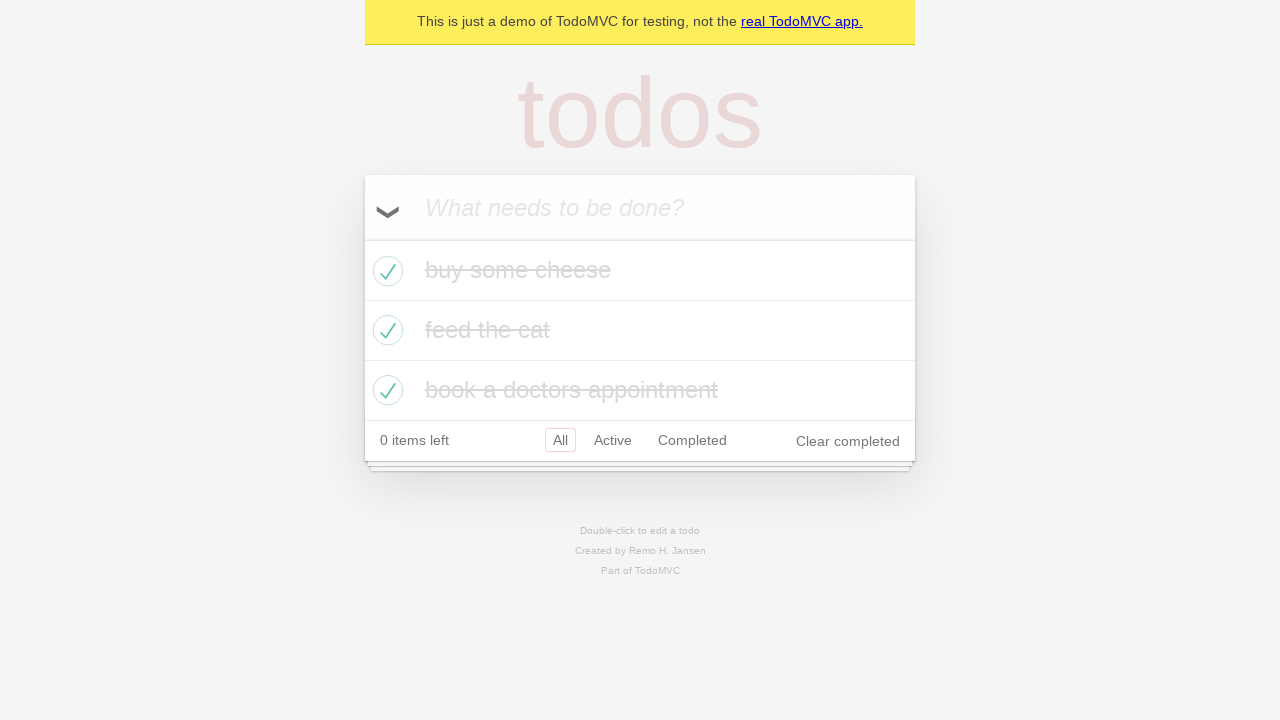

Unchecked the first todo item at (385, 271) on internal:testid=[data-testid="todo-item"s] >> nth=0 >> internal:role=checkbox
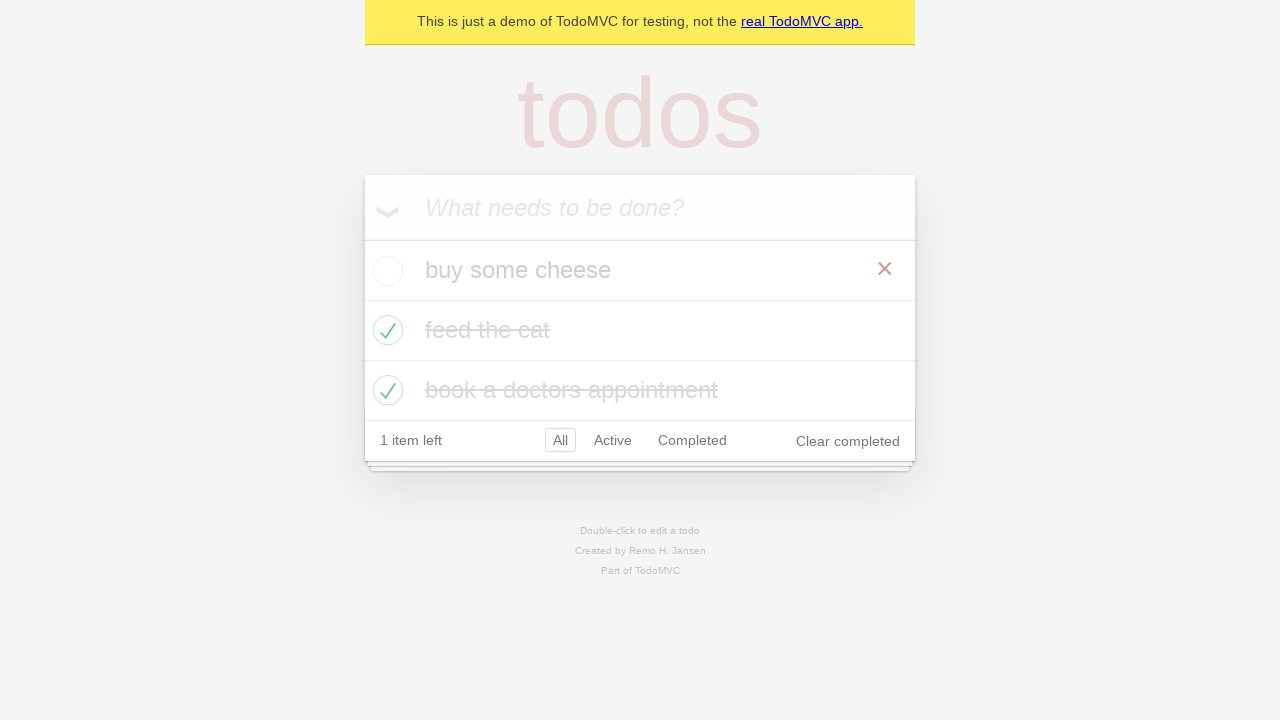

Verified 'Mark all as complete' checkbox is now unchecked
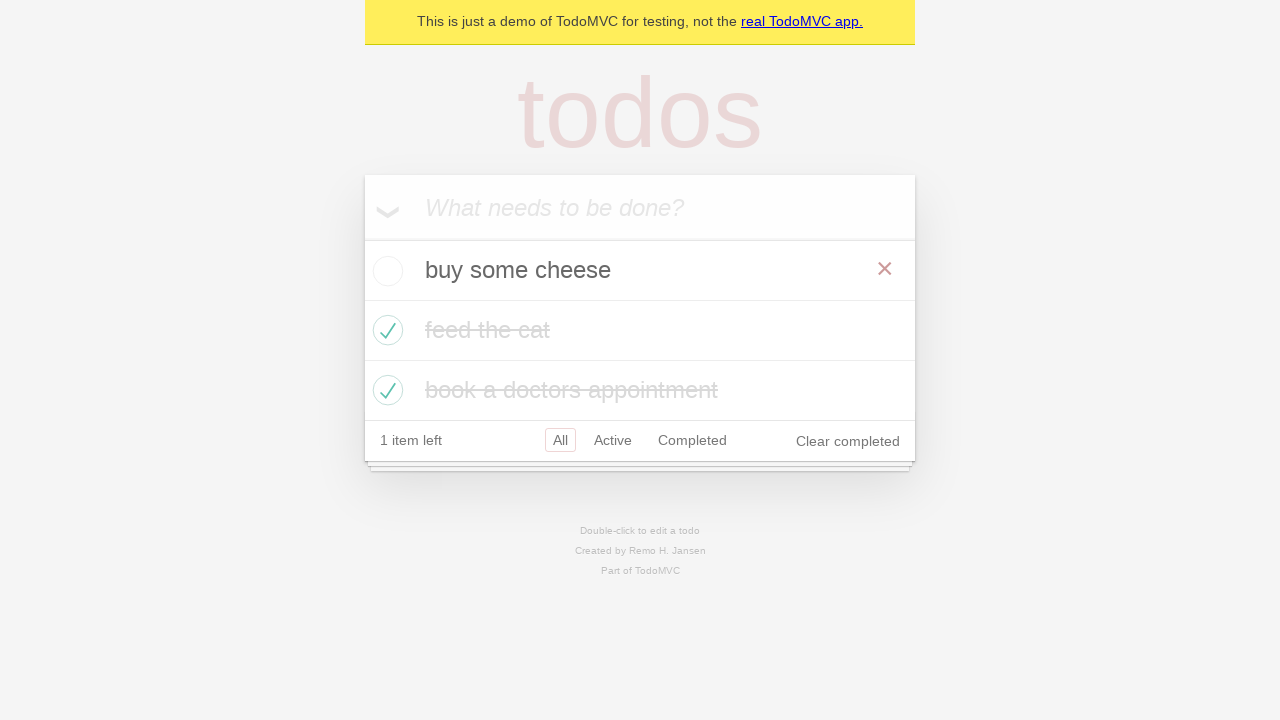

Checked the first todo item again at (385, 271) on internal:testid=[data-testid="todo-item"s] >> nth=0 >> internal:role=checkbox
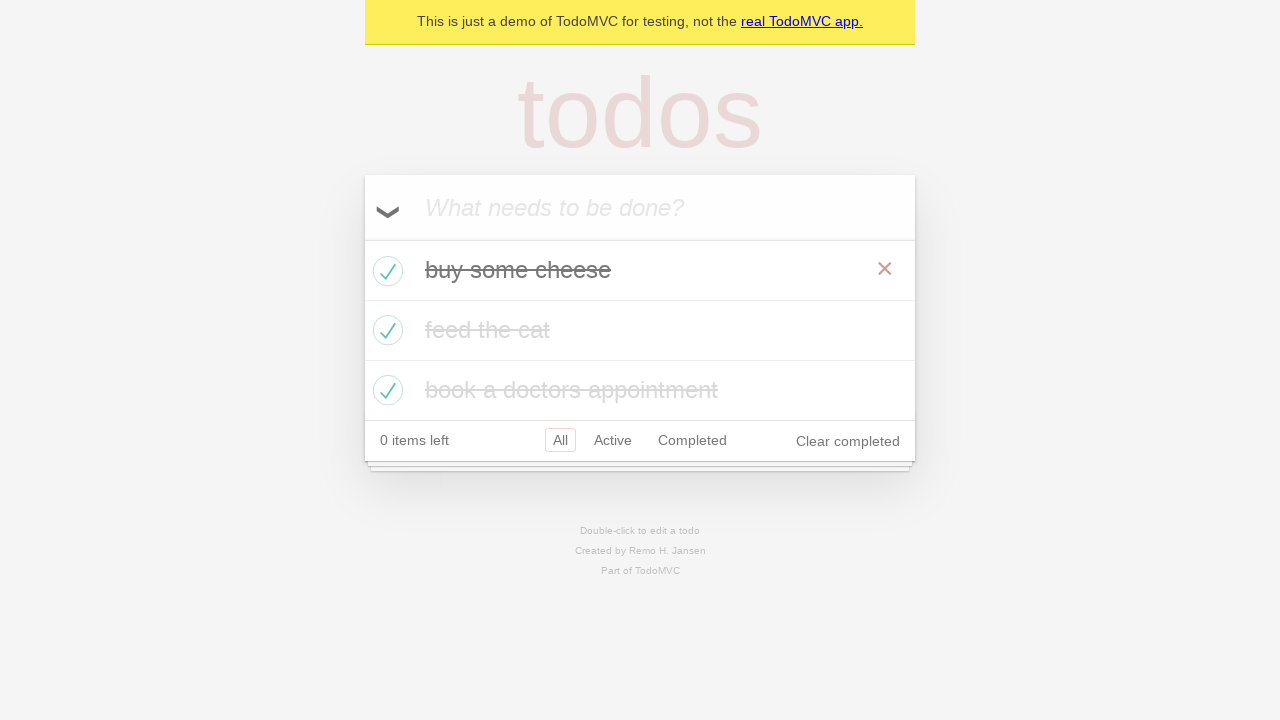

Verified 'Mark all as complete' checkbox is checked again
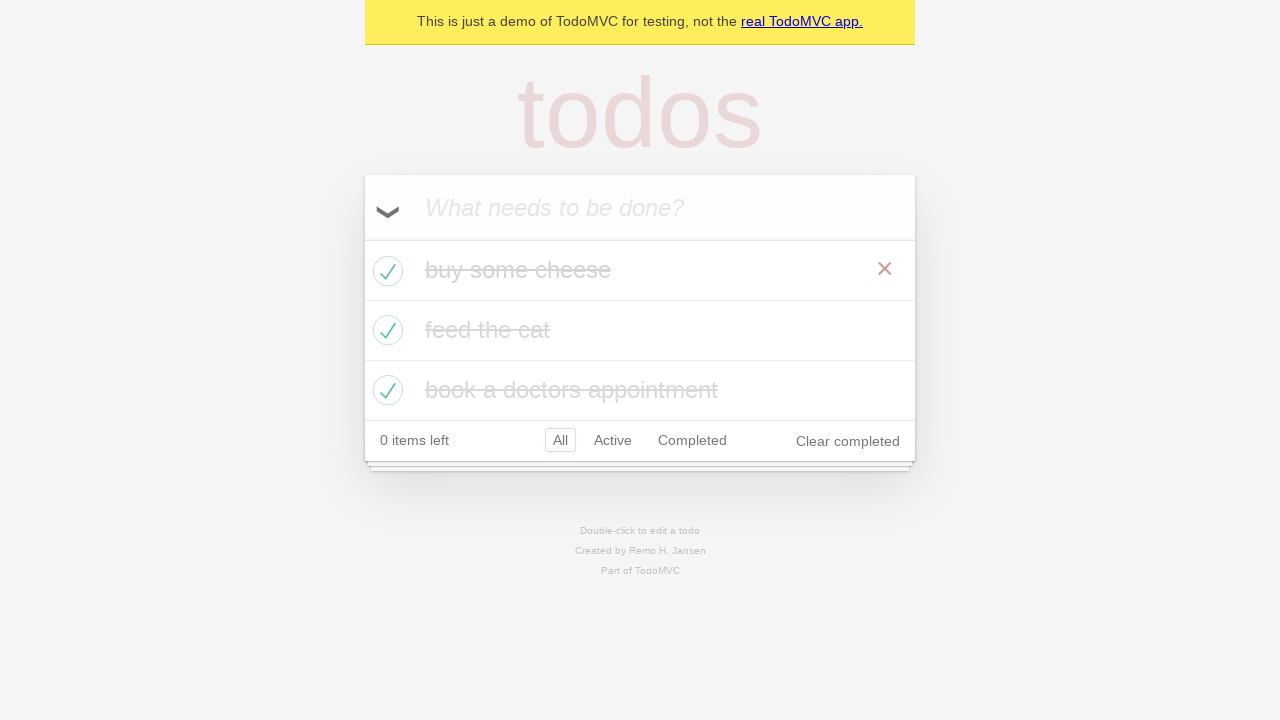

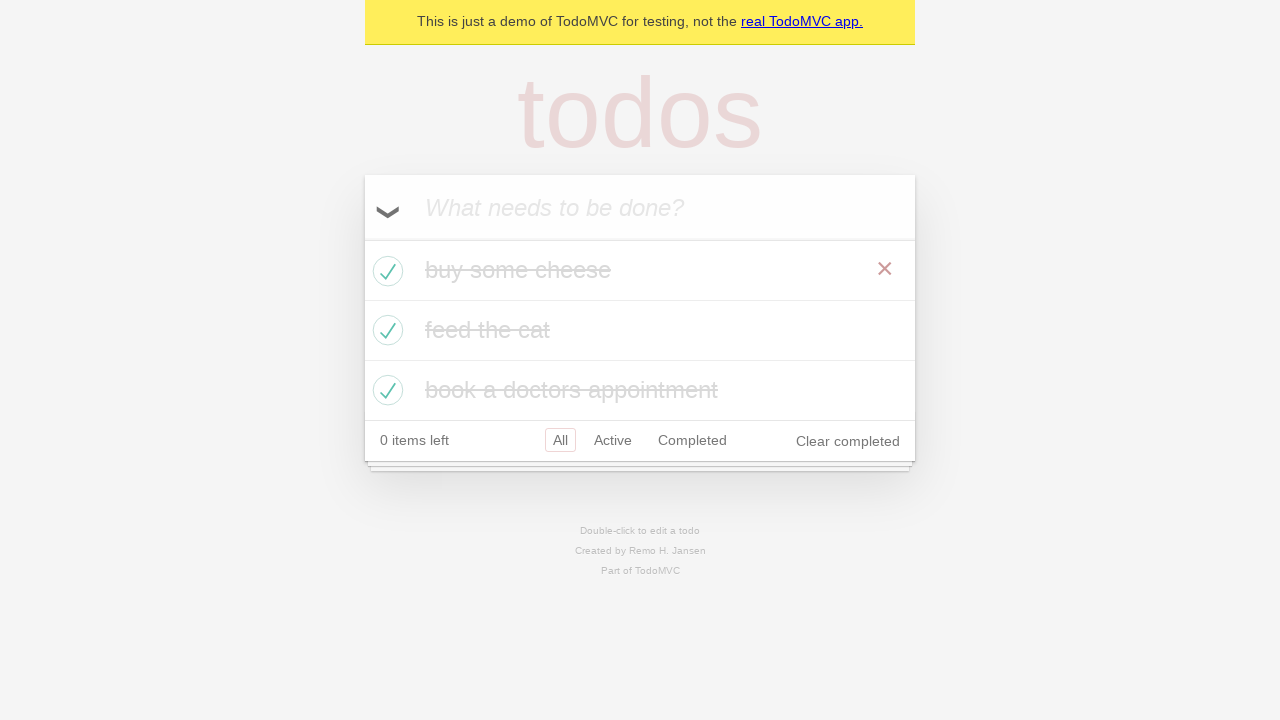